Tests static dropdown functionality by selecting an option from a dropdown menu using visible text selection

Starting URL: https://formstone.it/components/dropdown/demo/

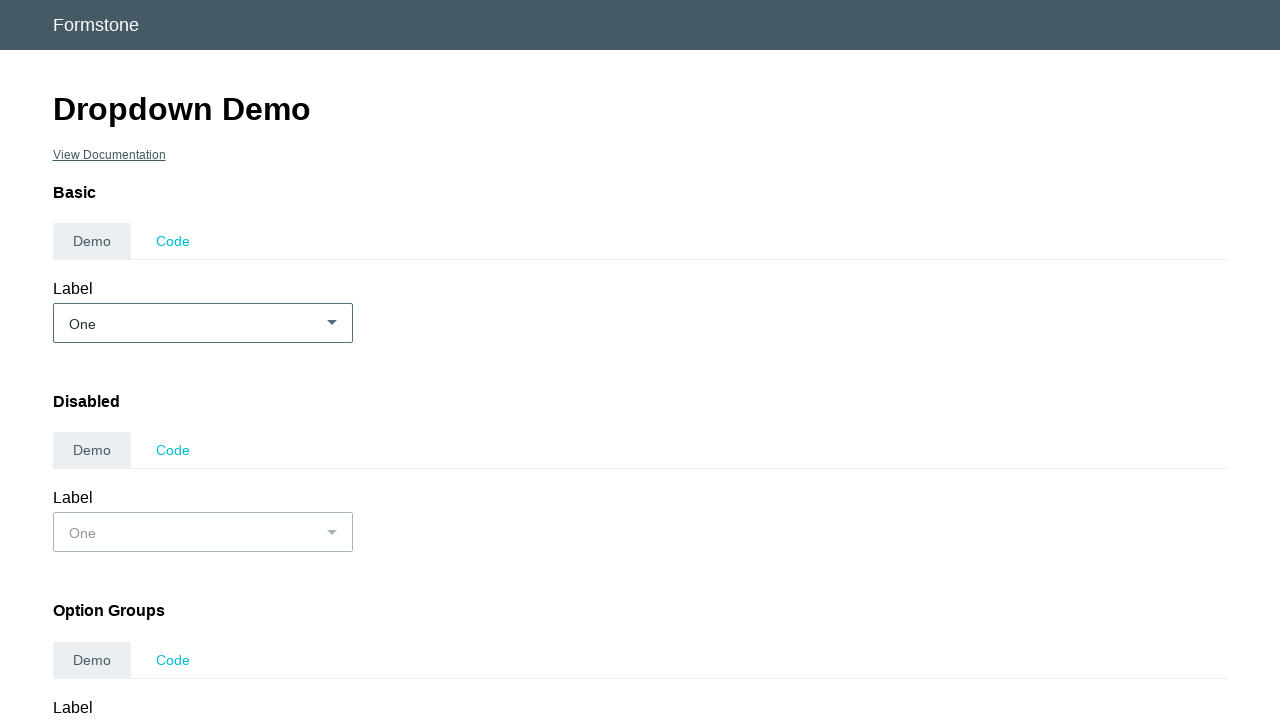

Navigated to dropdown demo page
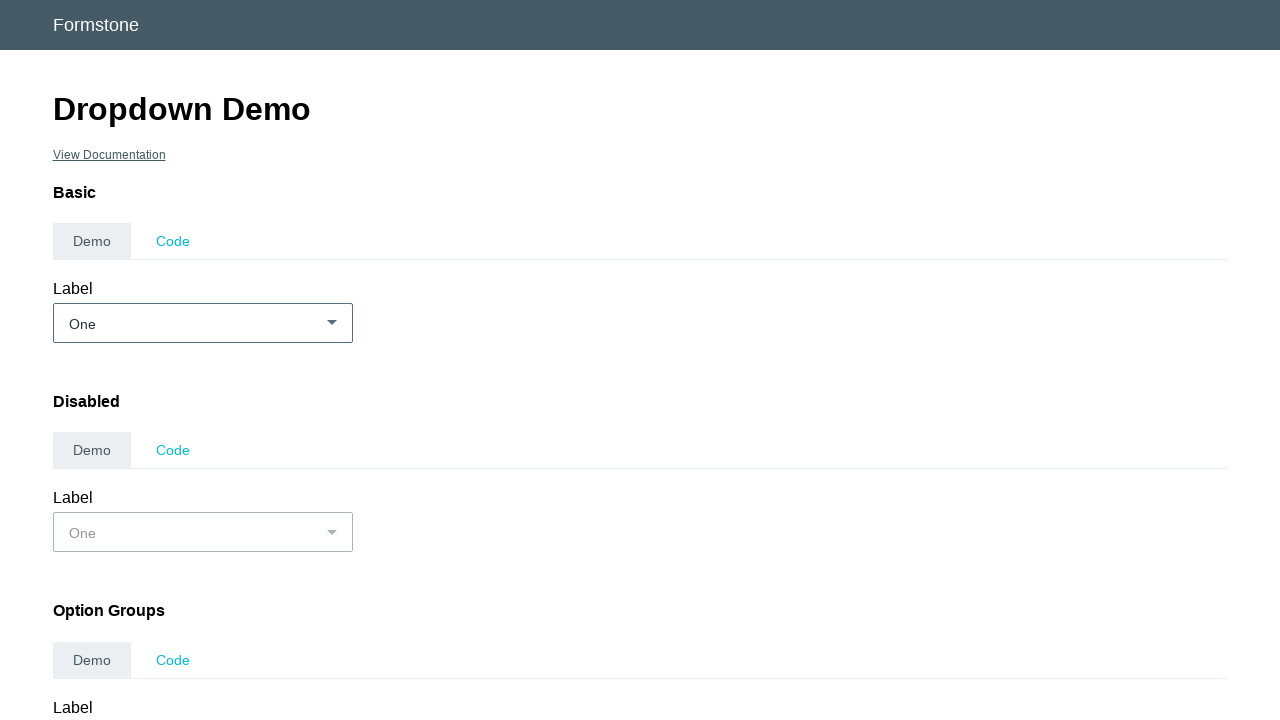

Selected 'Two' from the static dropdown menu on //div[@id='demo_basic-dropdown']/select
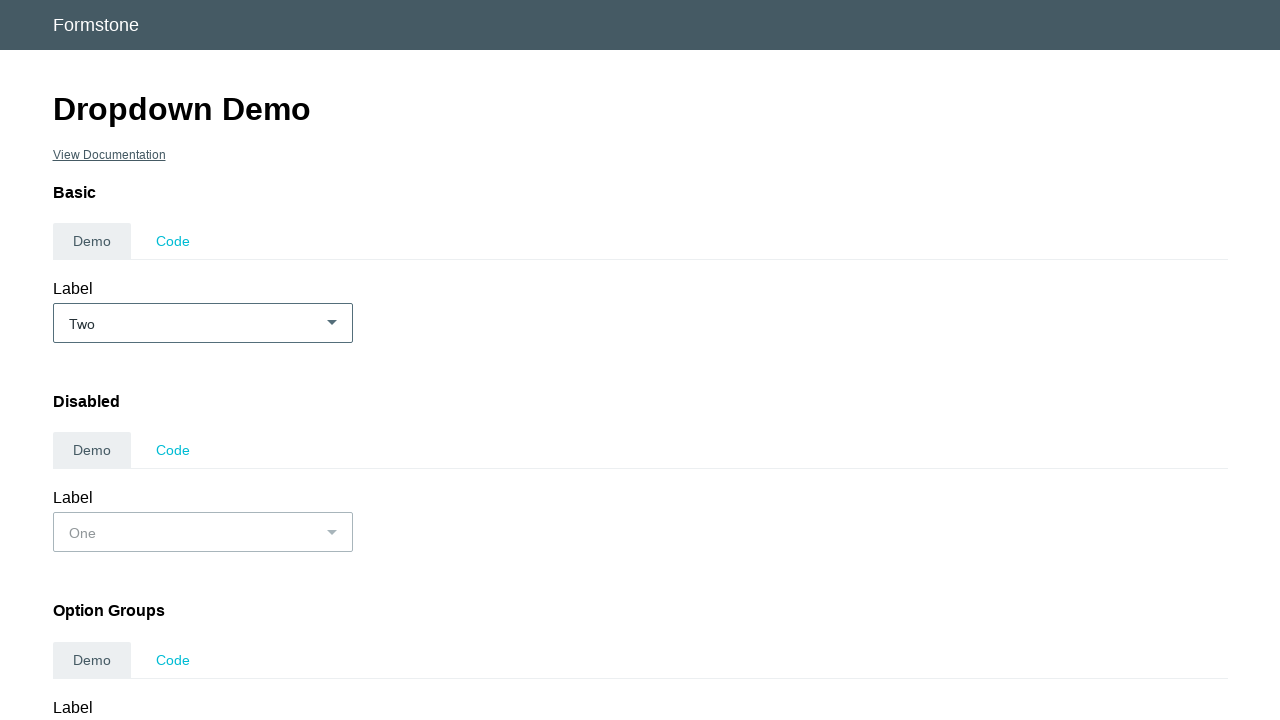

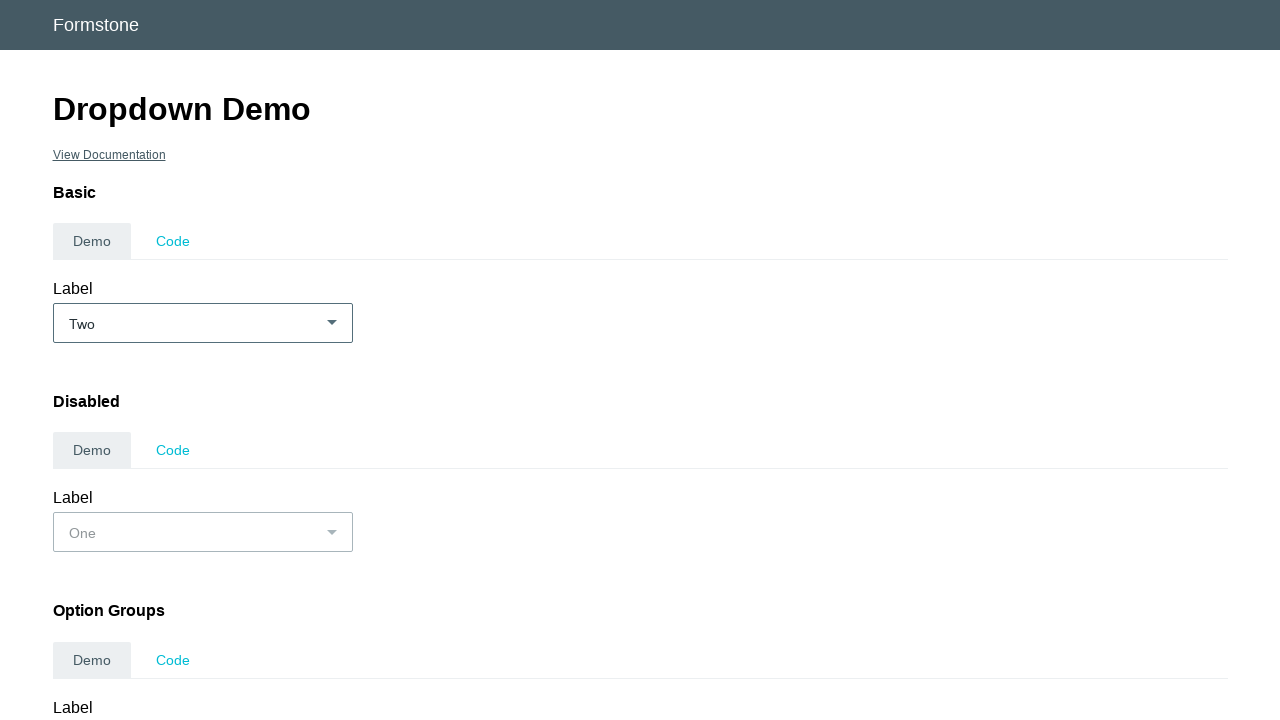